Tests dropdown selection functionality by selecting "Blue" from a dropdown menu on demoqa.com

Starting URL: https://demoqa.com/select-menu

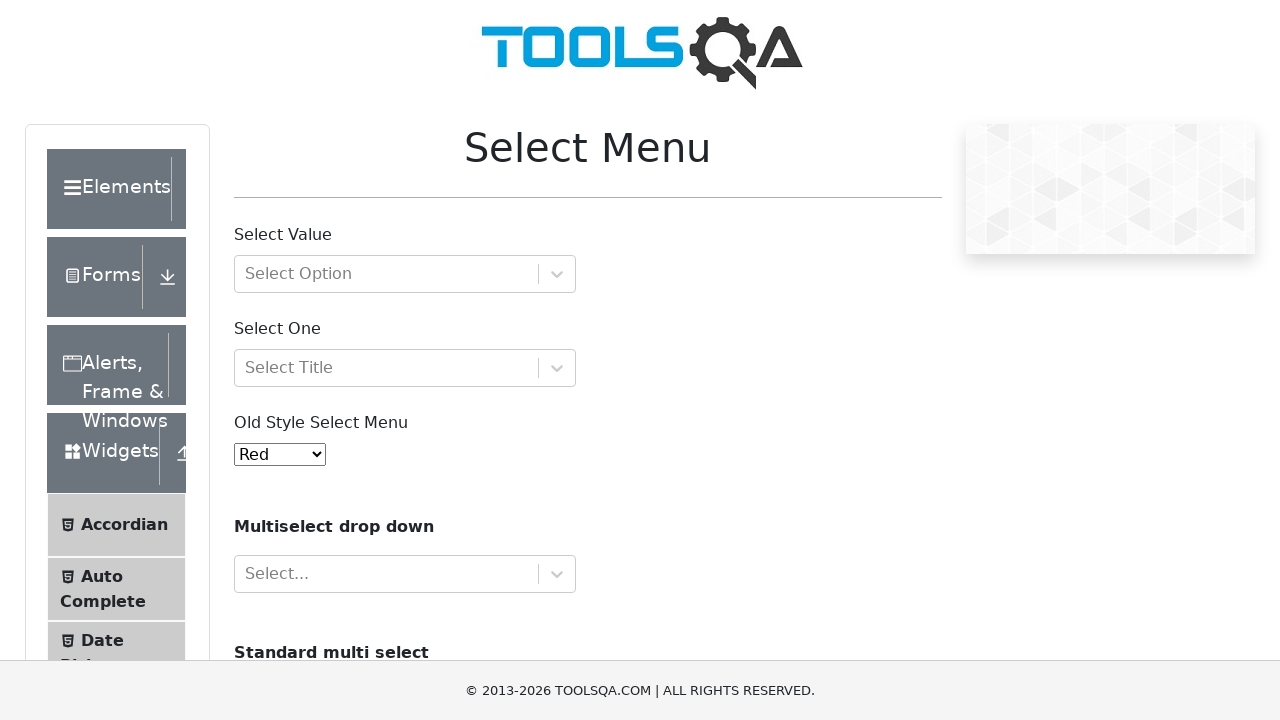

Navigated to demoqa.com select menu page
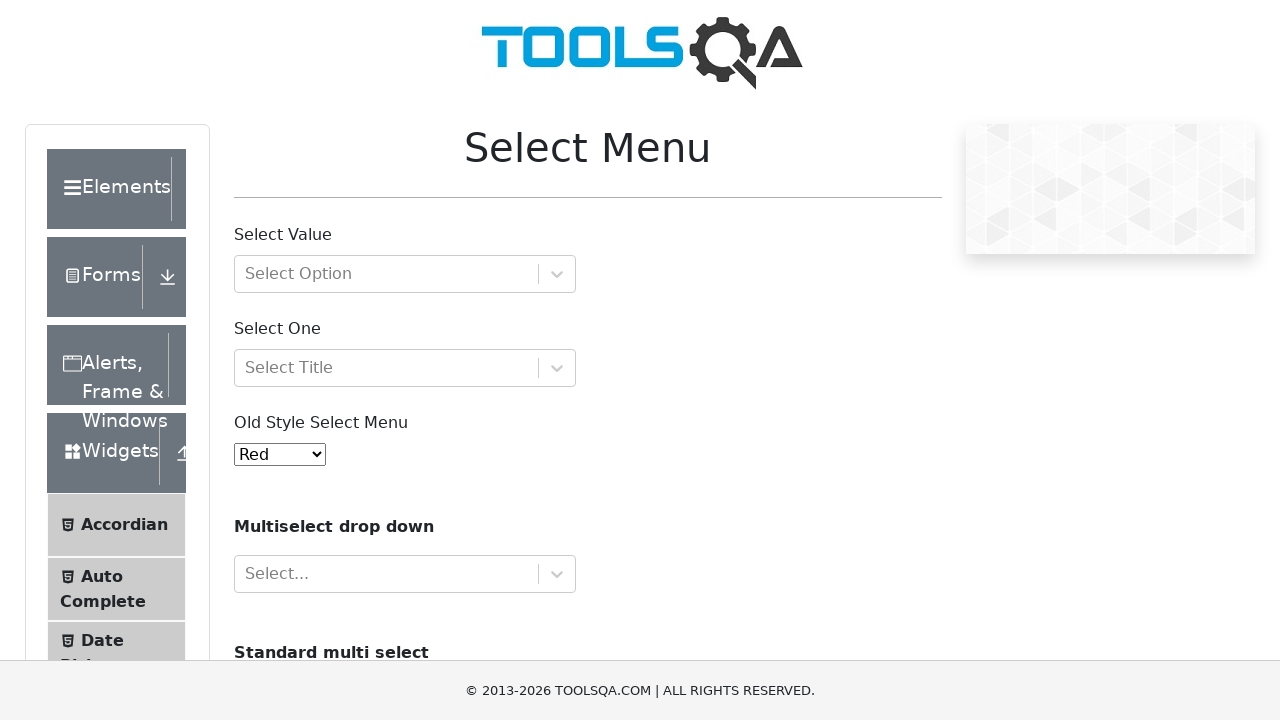

Selected 'Blue' from the old style select menu dropdown on #oldSelectMenu
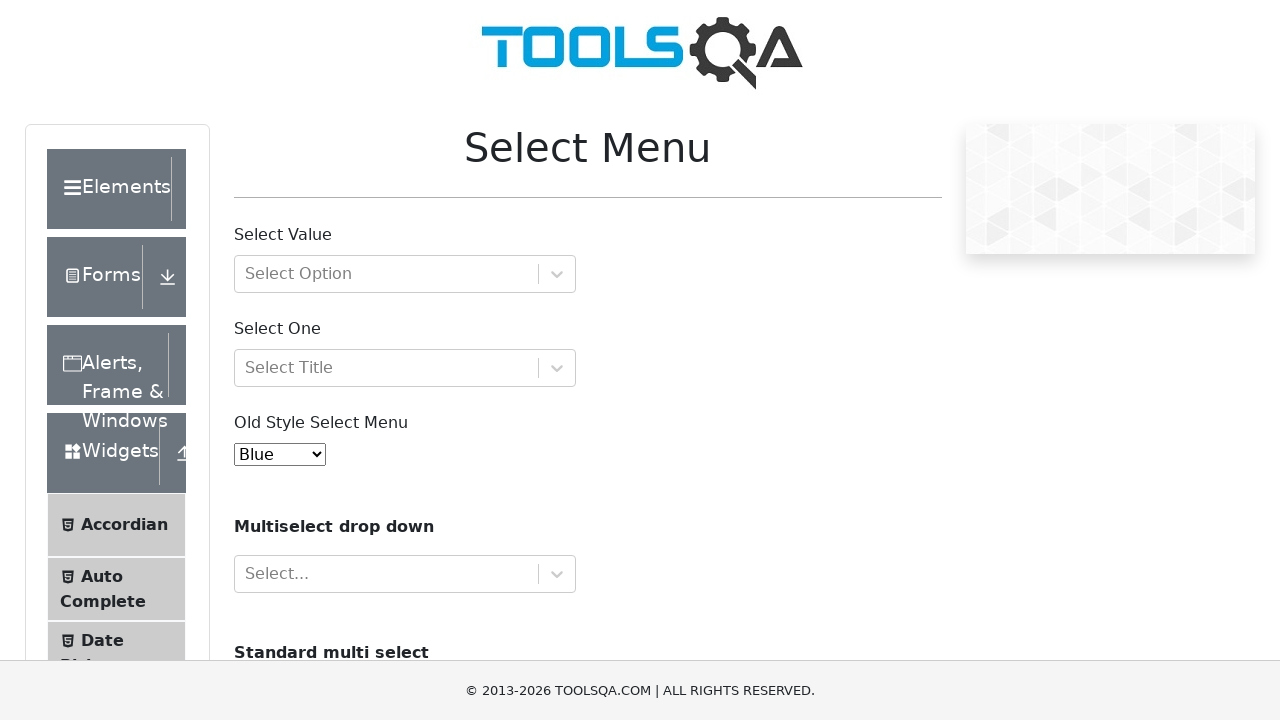

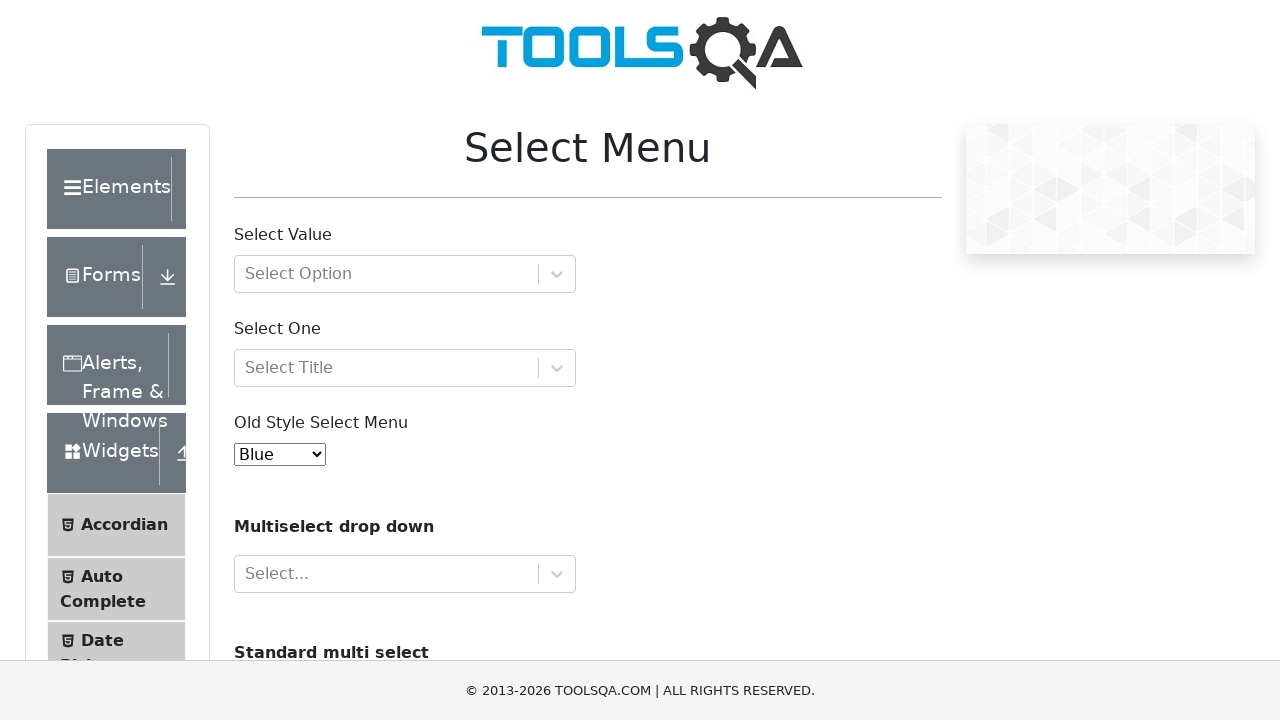